Tests video playback functionality by navigating to the Jesus Film Project watch page, clicking on a specific video titled "Jesus Calms the Storm", and verifying that video elements load on the page.

Starting URL: https://www.jesusfilm.org/watch

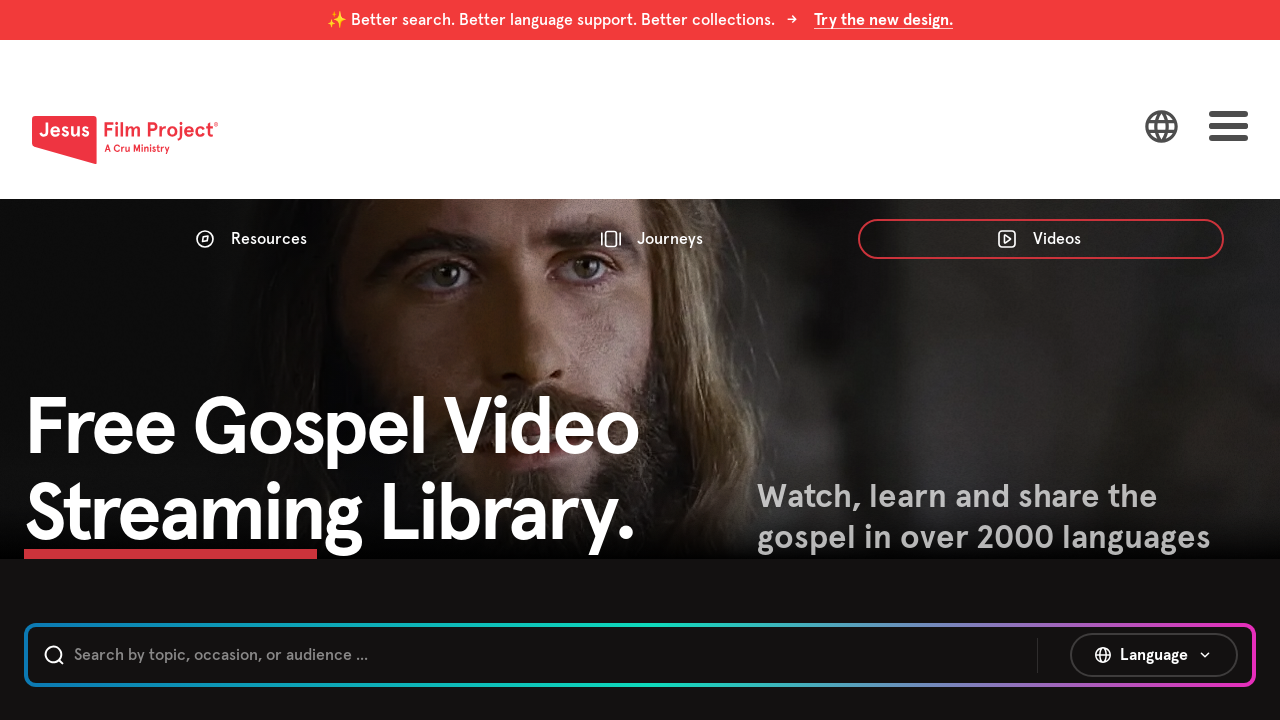

Waited for page to reach domcontentloaded state
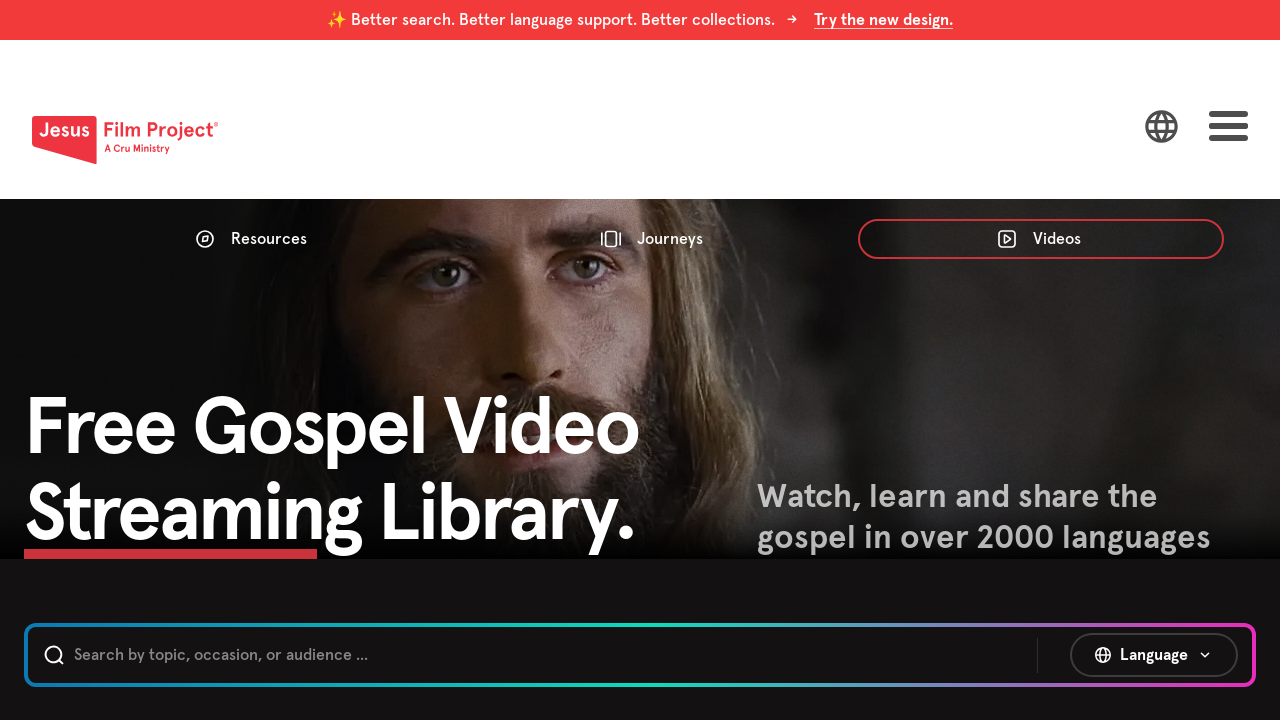

Waited for video cards or buttons to load
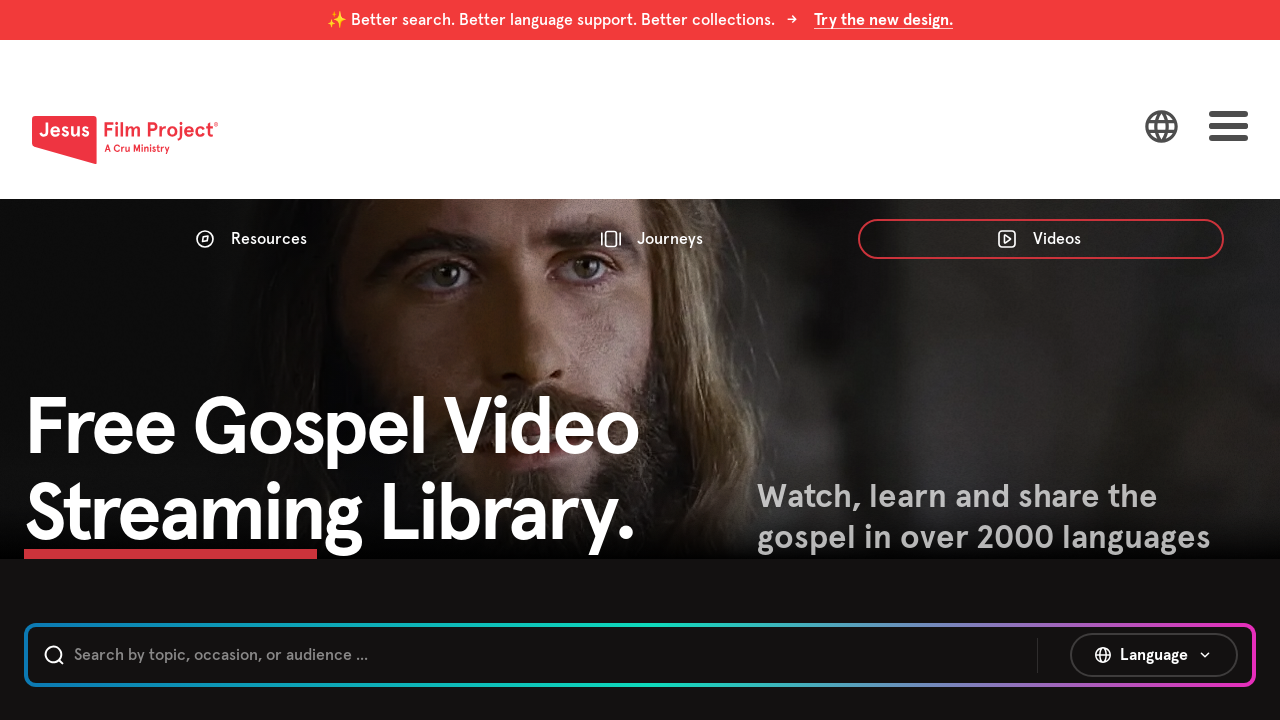

Located video title button 'Jesus Calms the Storm'
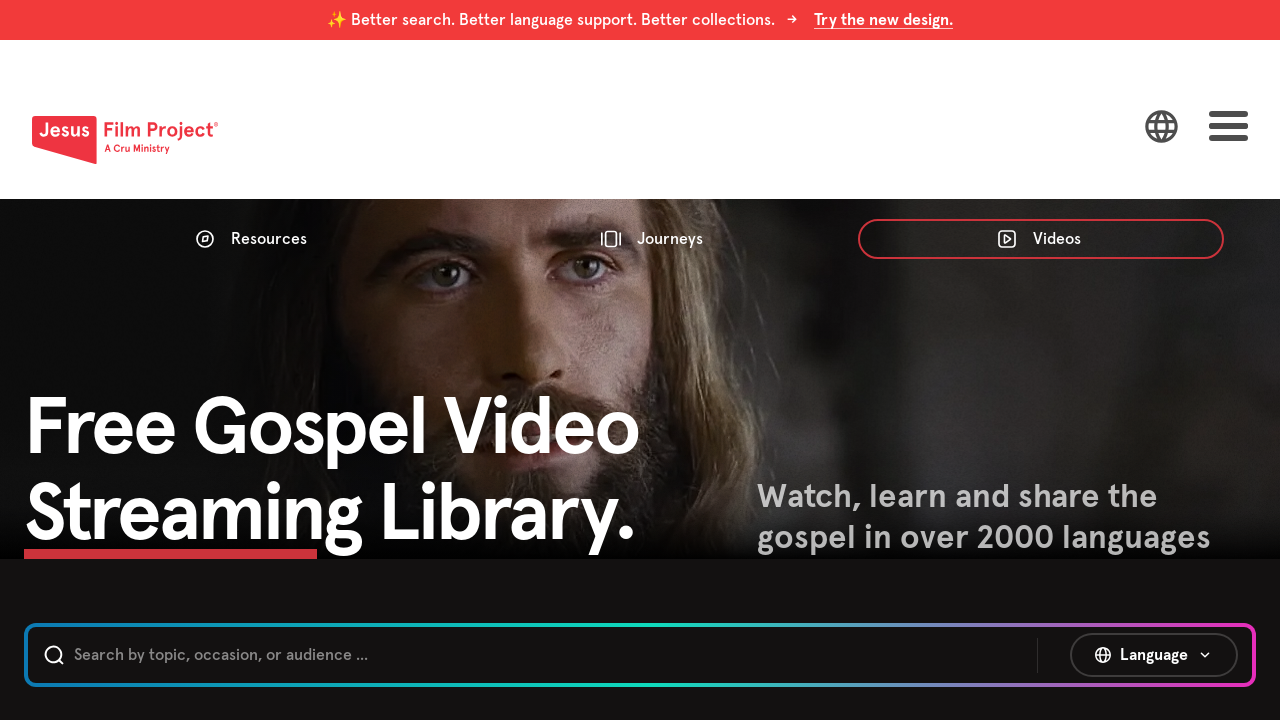

Verified video title button is visible
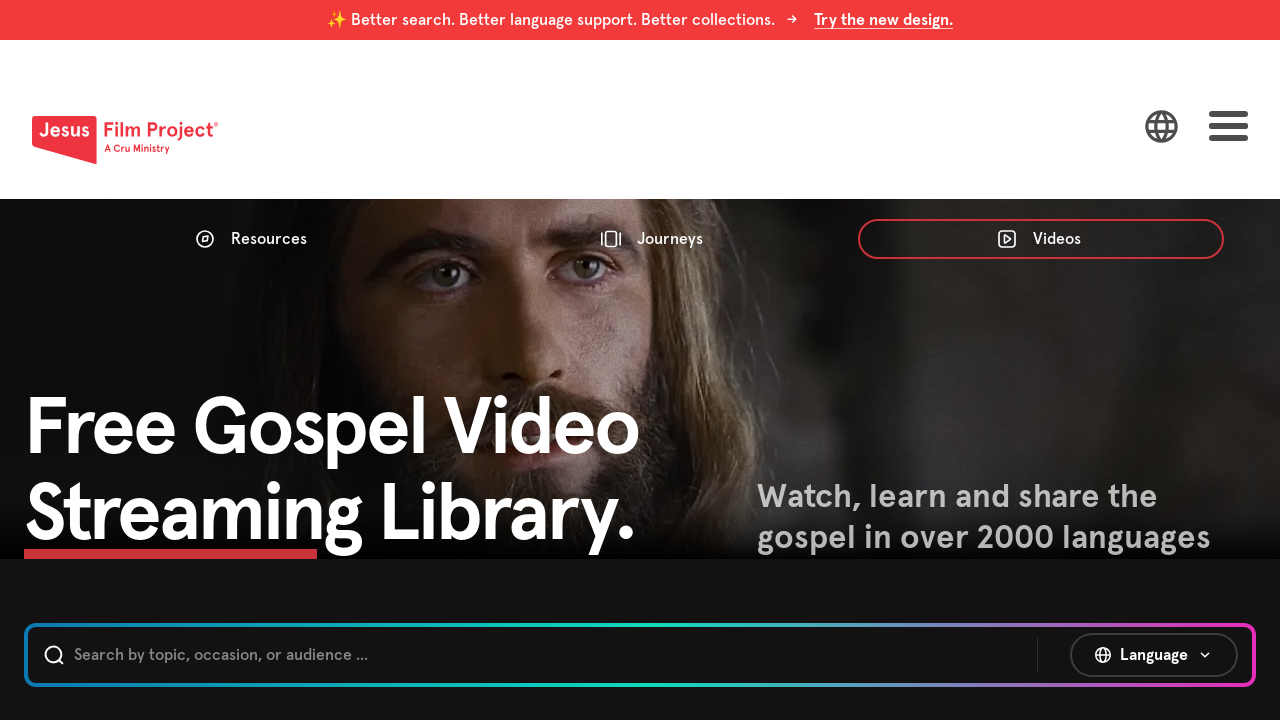

Clicked on 'Jesus Calms the Storm' video at (796, 360) on internal:role=button[name="Jesus Calms the Storm Jesus Calms the Storm Chapter 1
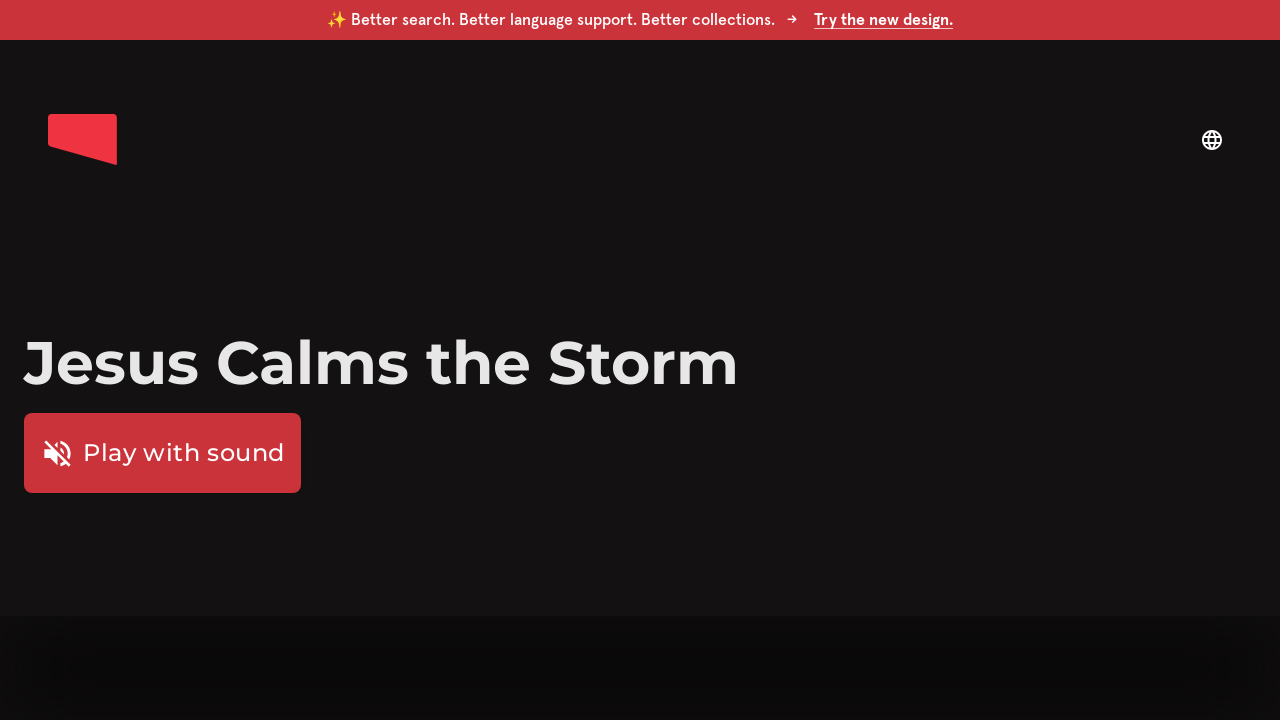

Waited for navigation to video watch page
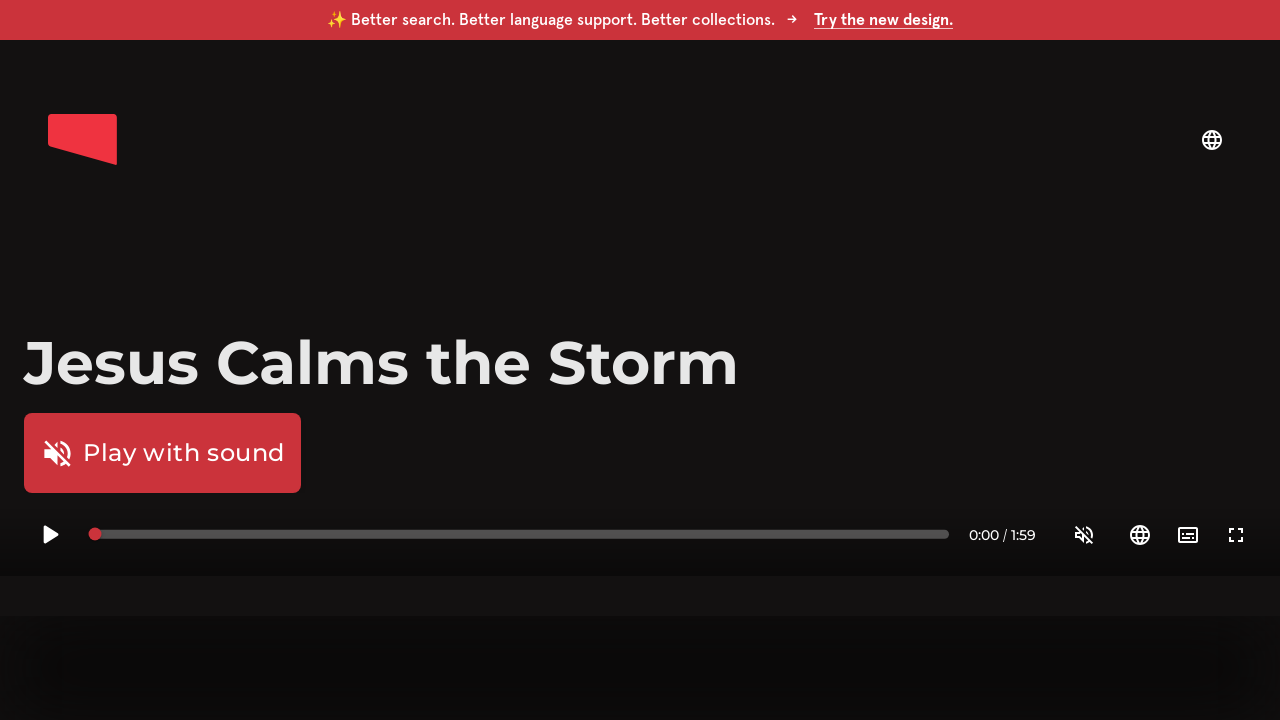

Waited for video player elements to load
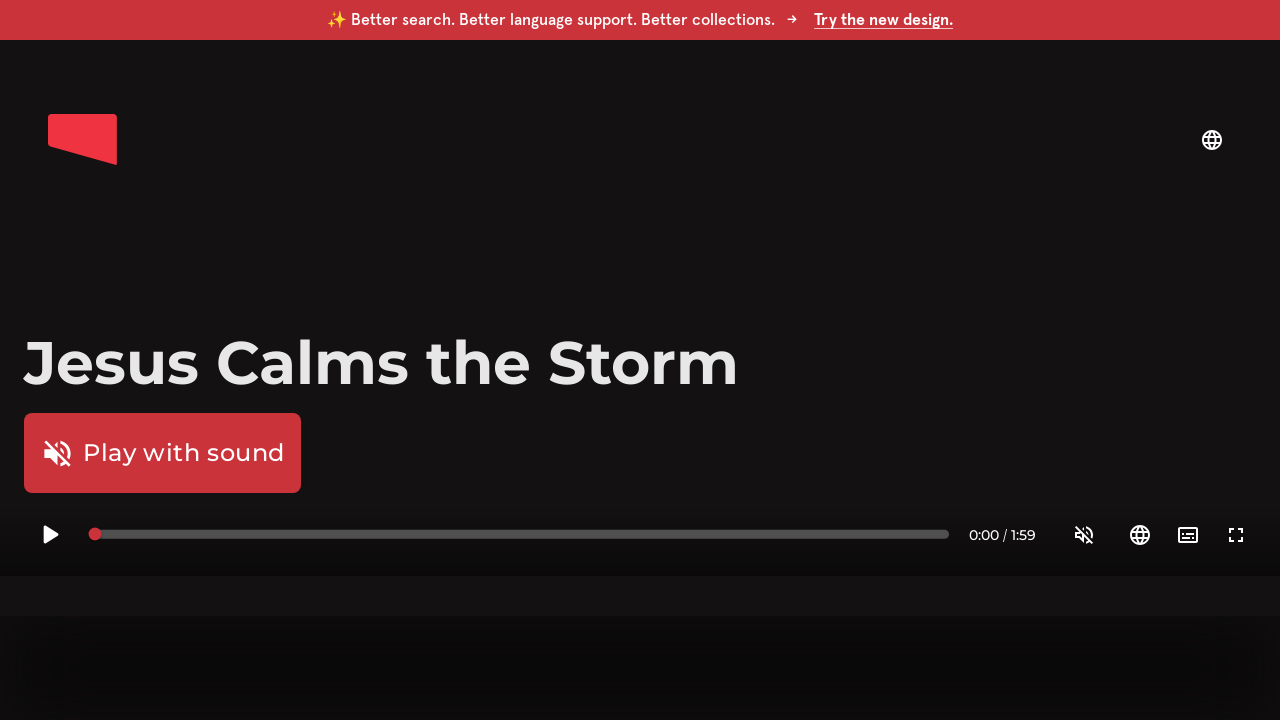

Waited for video elements to be present in DOM
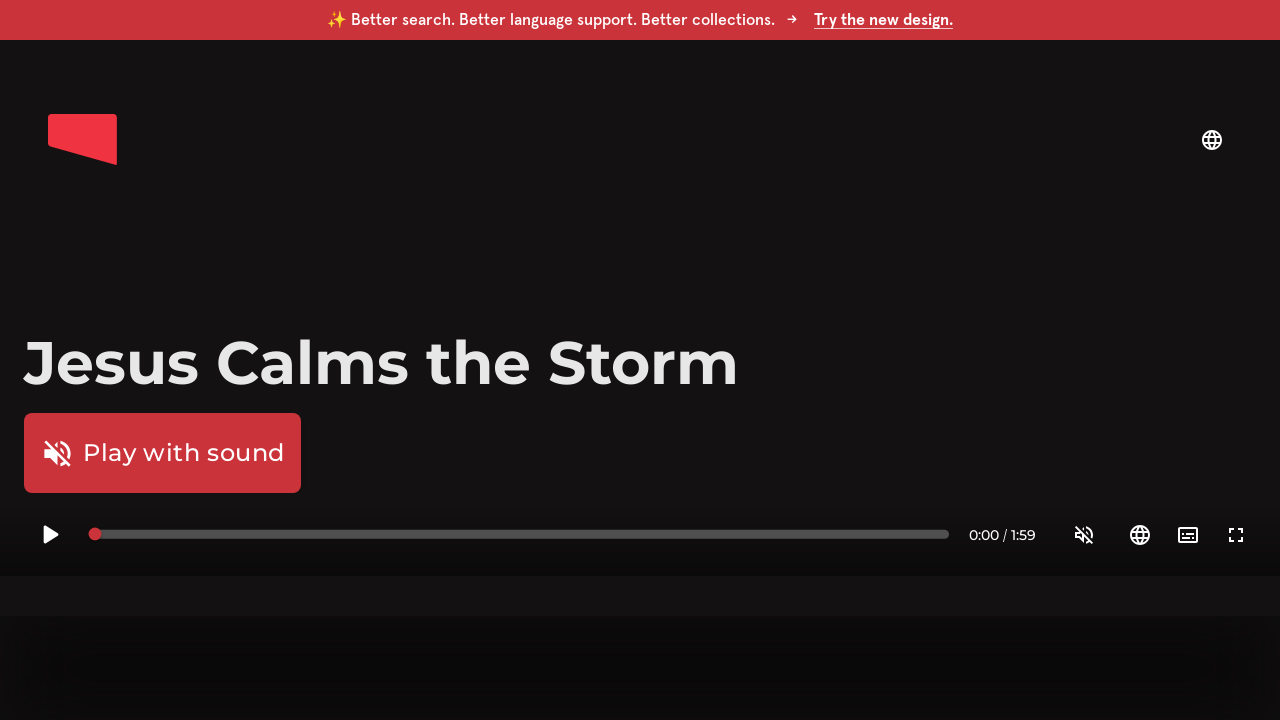

Located all video elements on the page
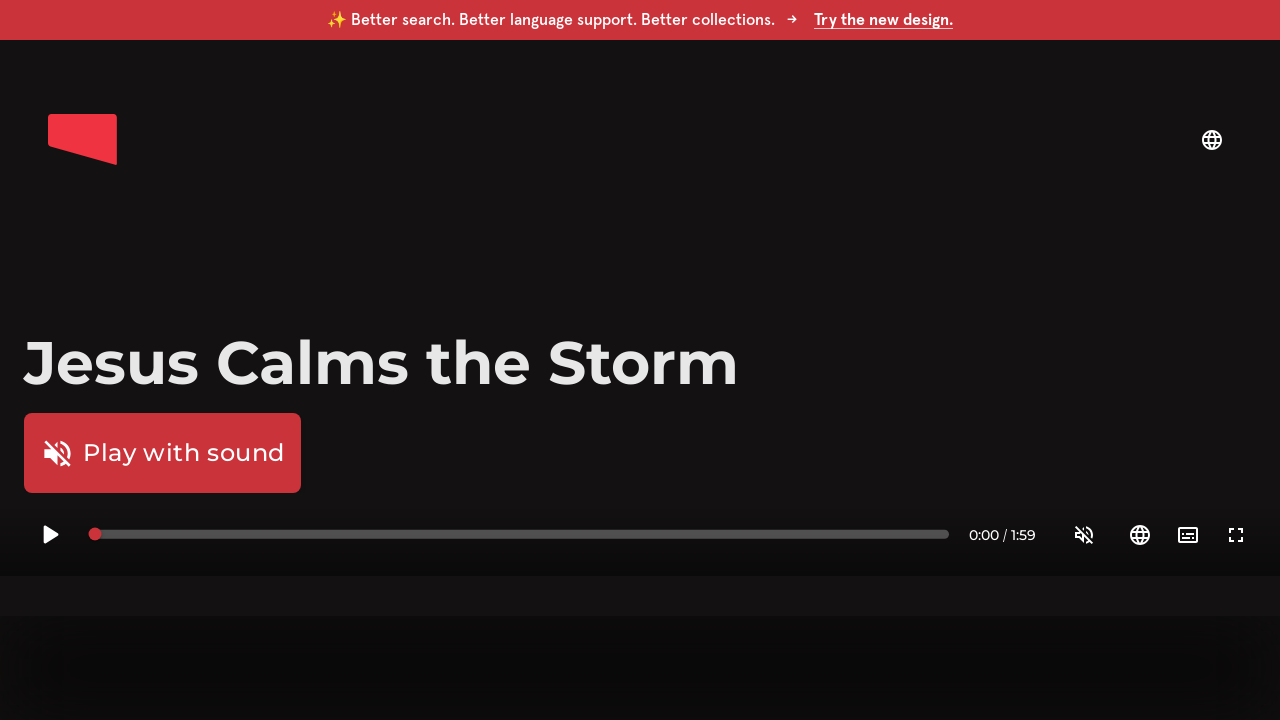

Counted video elements: 1 found
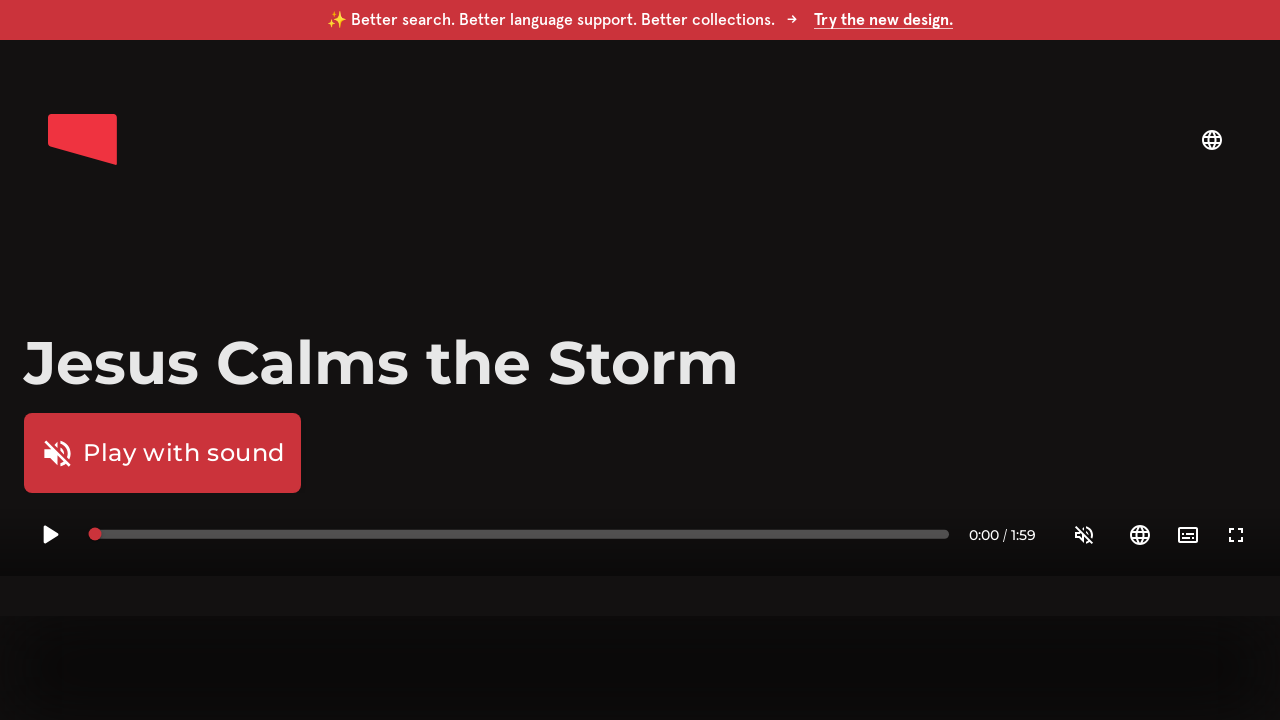

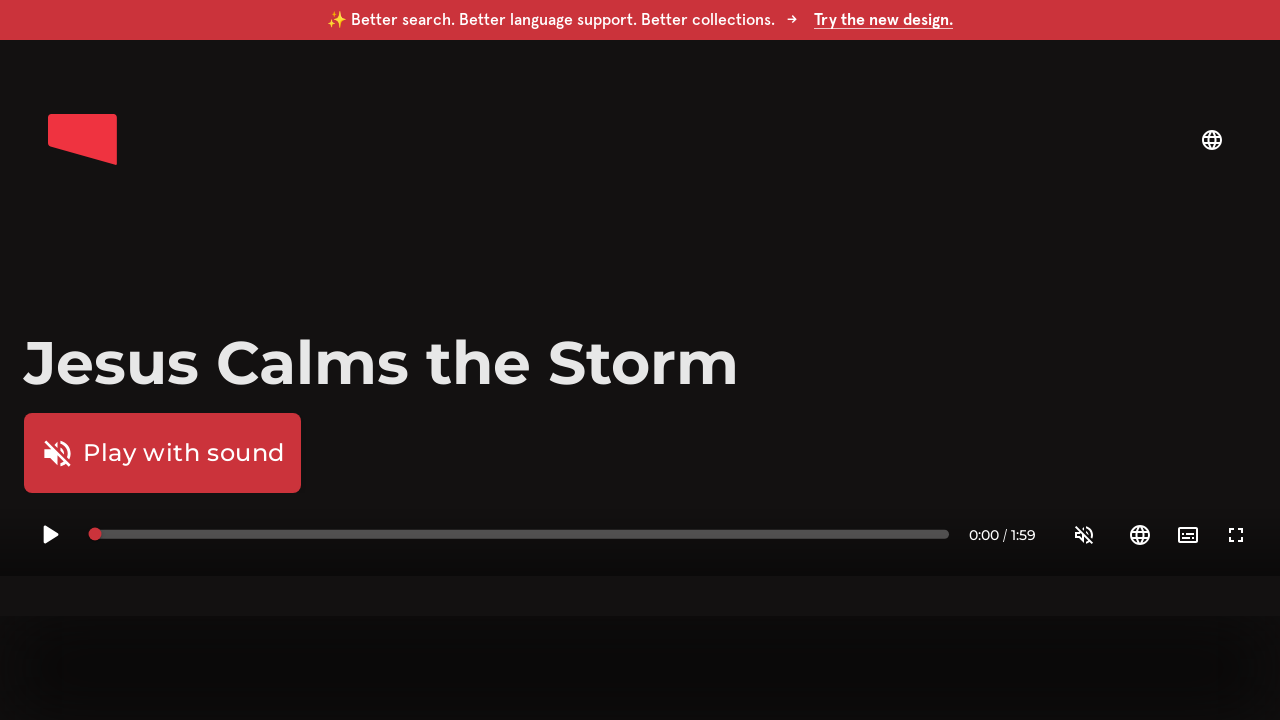